Tests dropdown selection functionality by selecting an option from a static dropdown menu using its value attribute

Starting URL: https://the-internet.herokuapp.com/dropdown

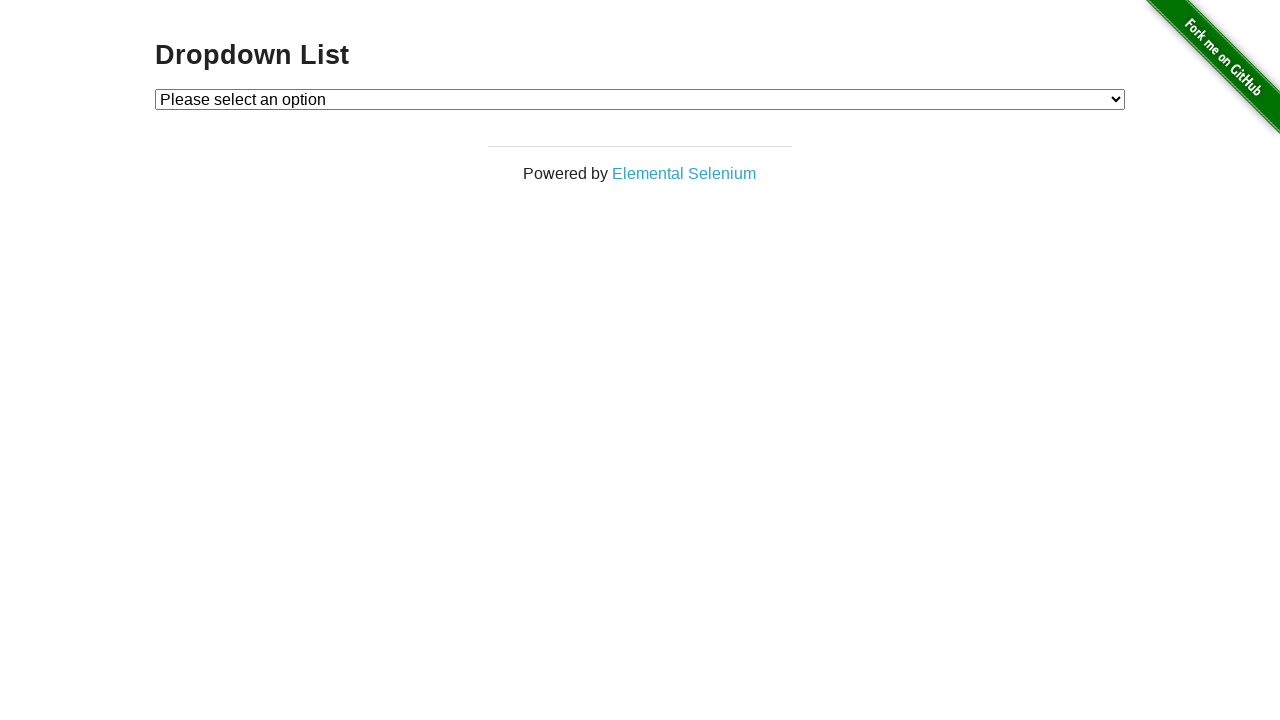

Navigated to the dropdown page
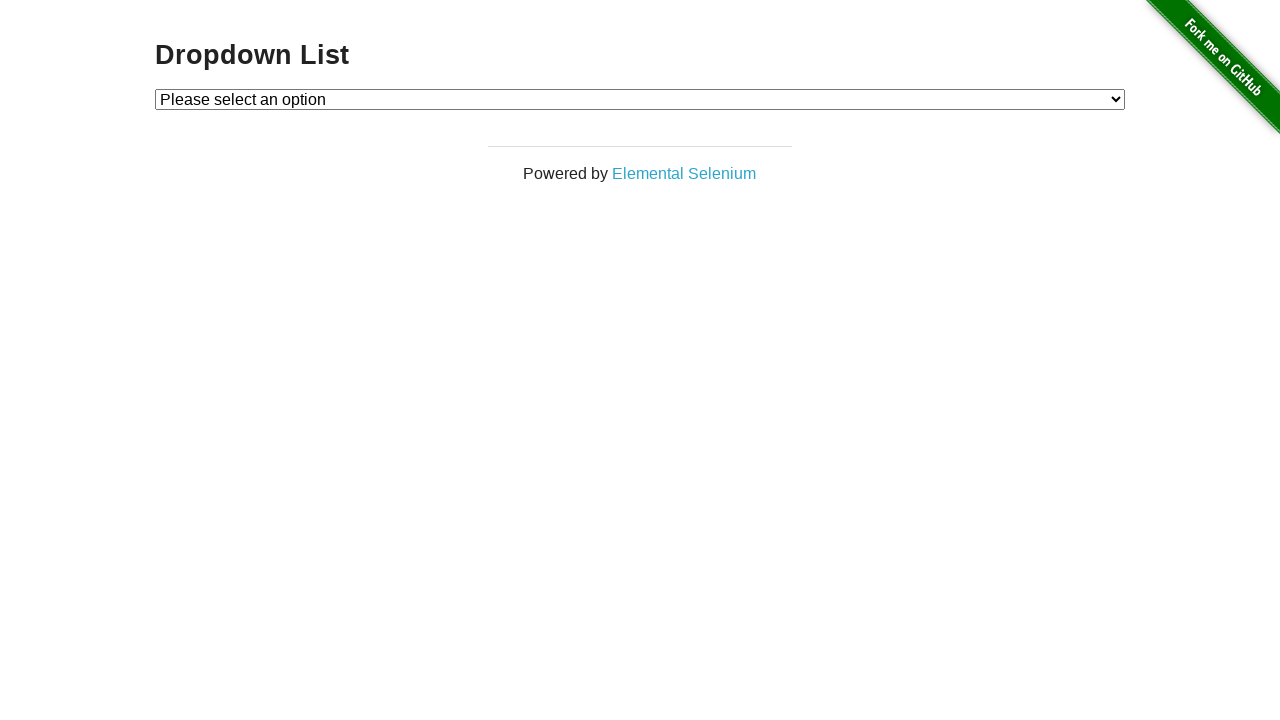

Selected option with value '2' from the static dropdown menu on #dropdown
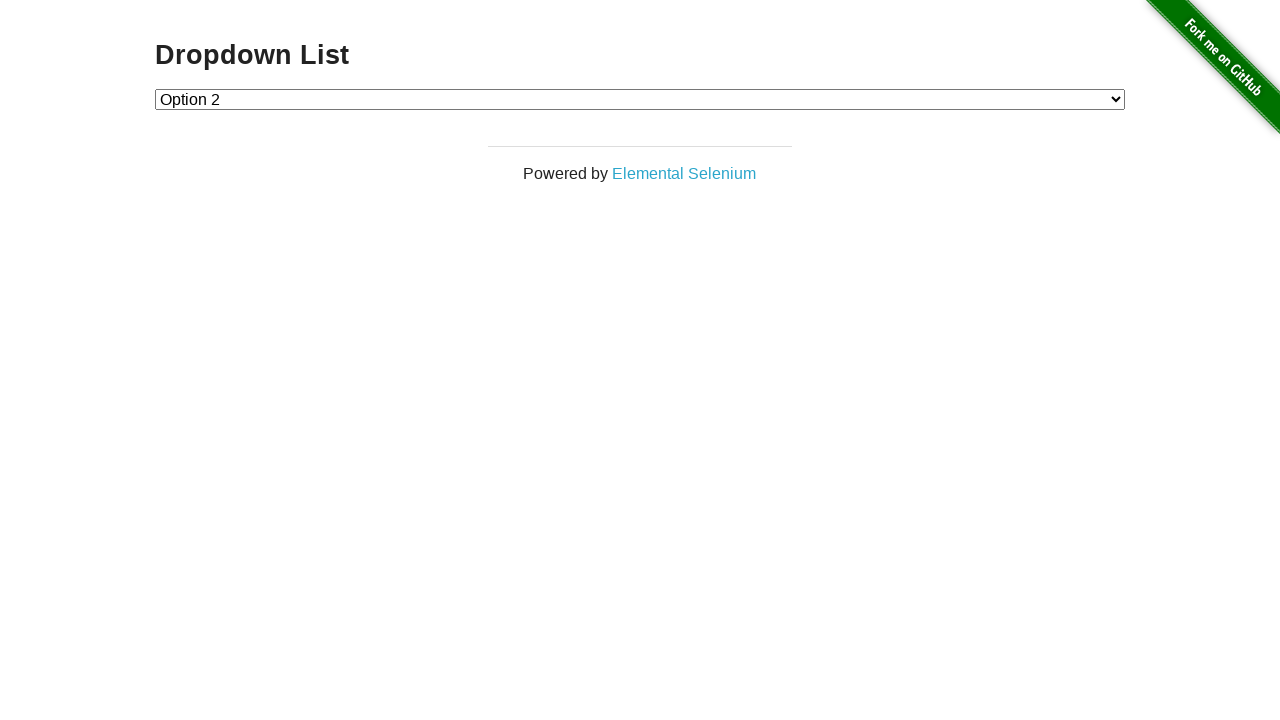

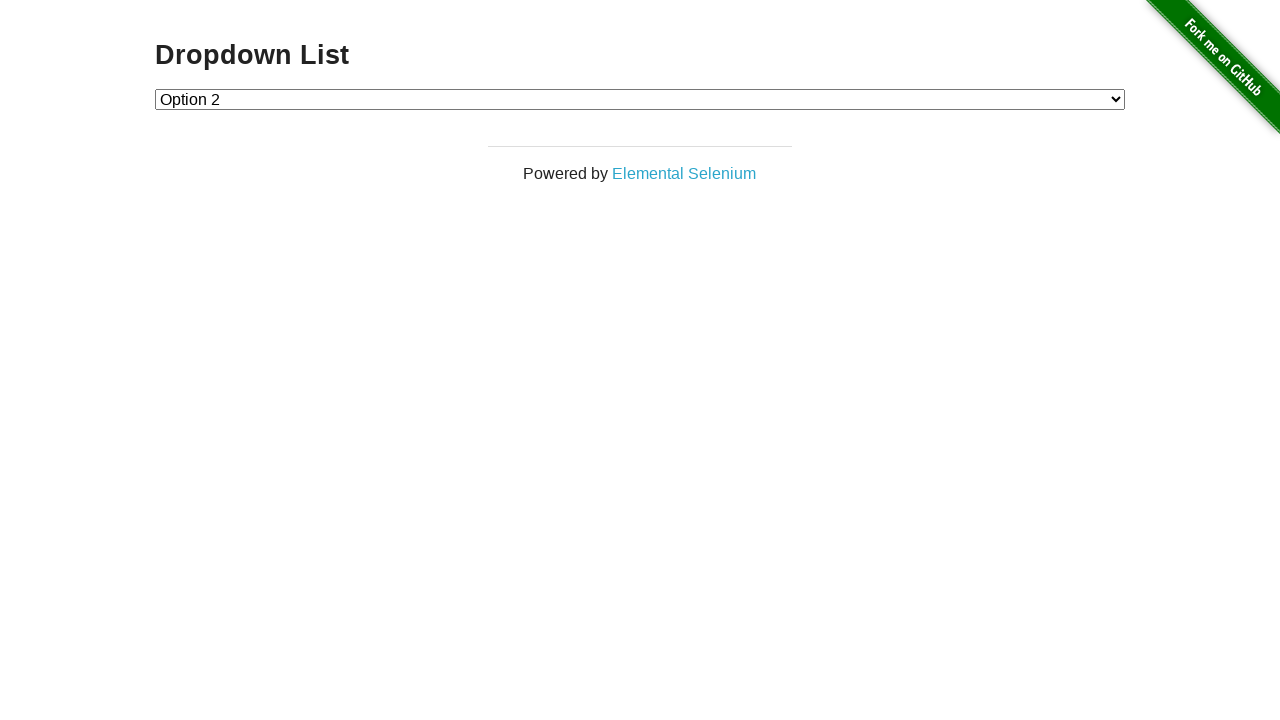